Fills out a practice registration form including personal details (name, email, gender, mobile), date of birth selection, hobbies checkboxes, address, and submits the form.

Starting URL: https://demoqa.com/automation-practice-form

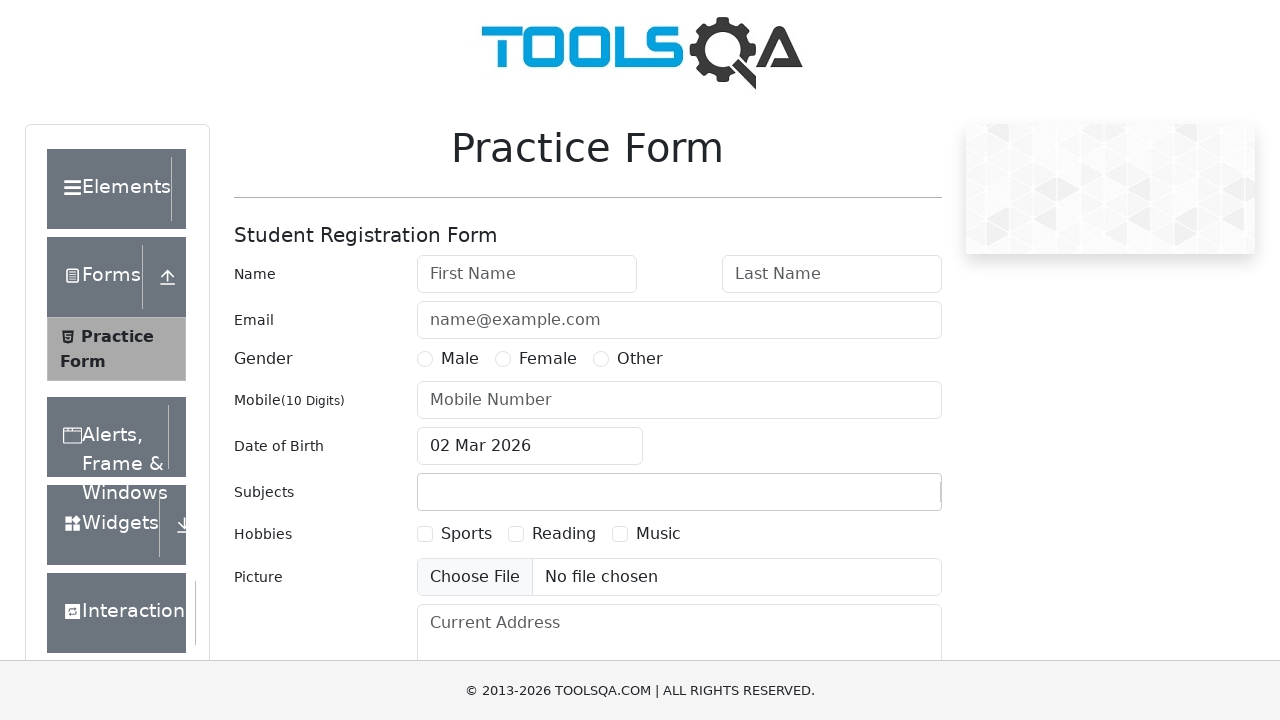

Filled first name field with 'Monkey D' on input#firstName
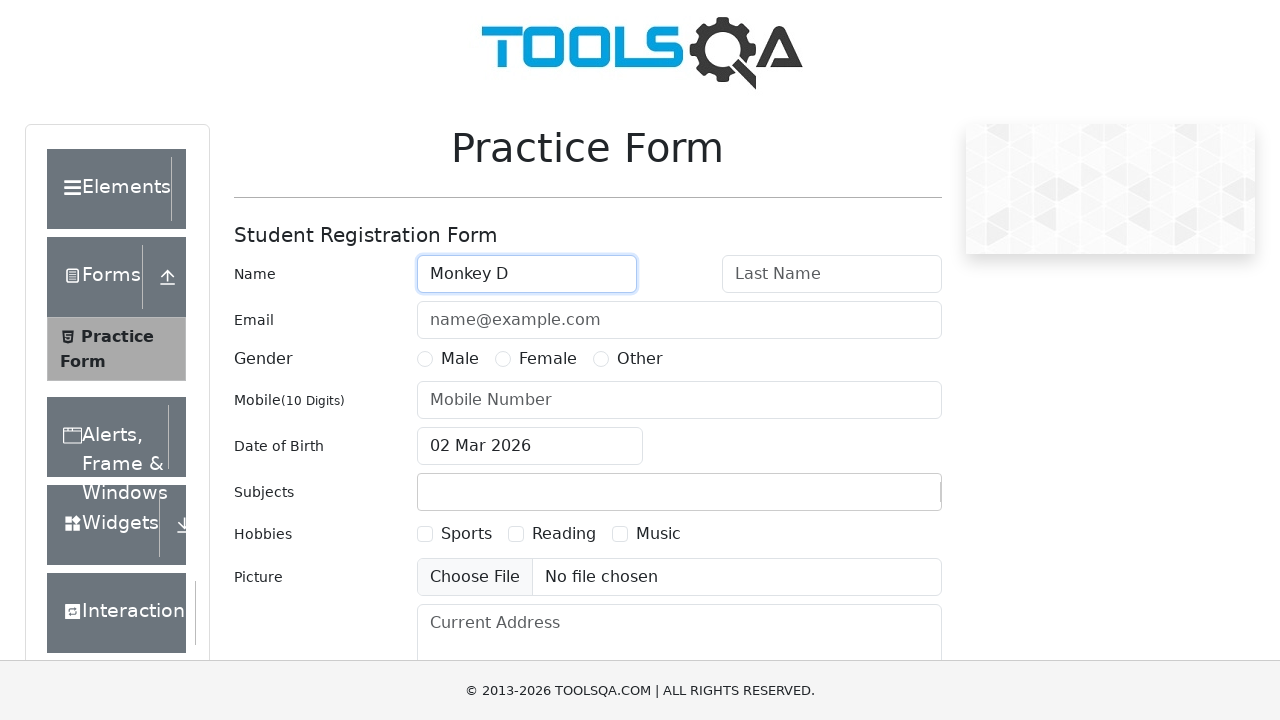

Filled last name field with 'Luffy' on input#lastName
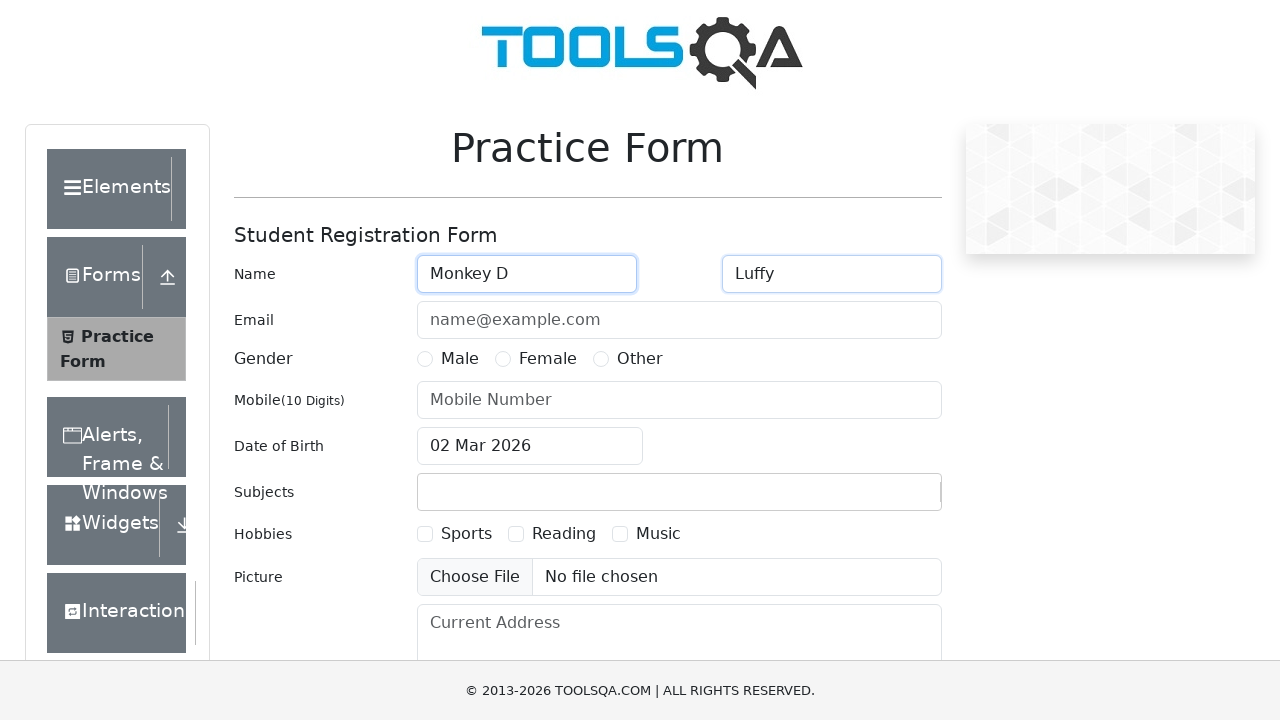

Filled email field with 'thundergod@gmail.com' on input#userEmail
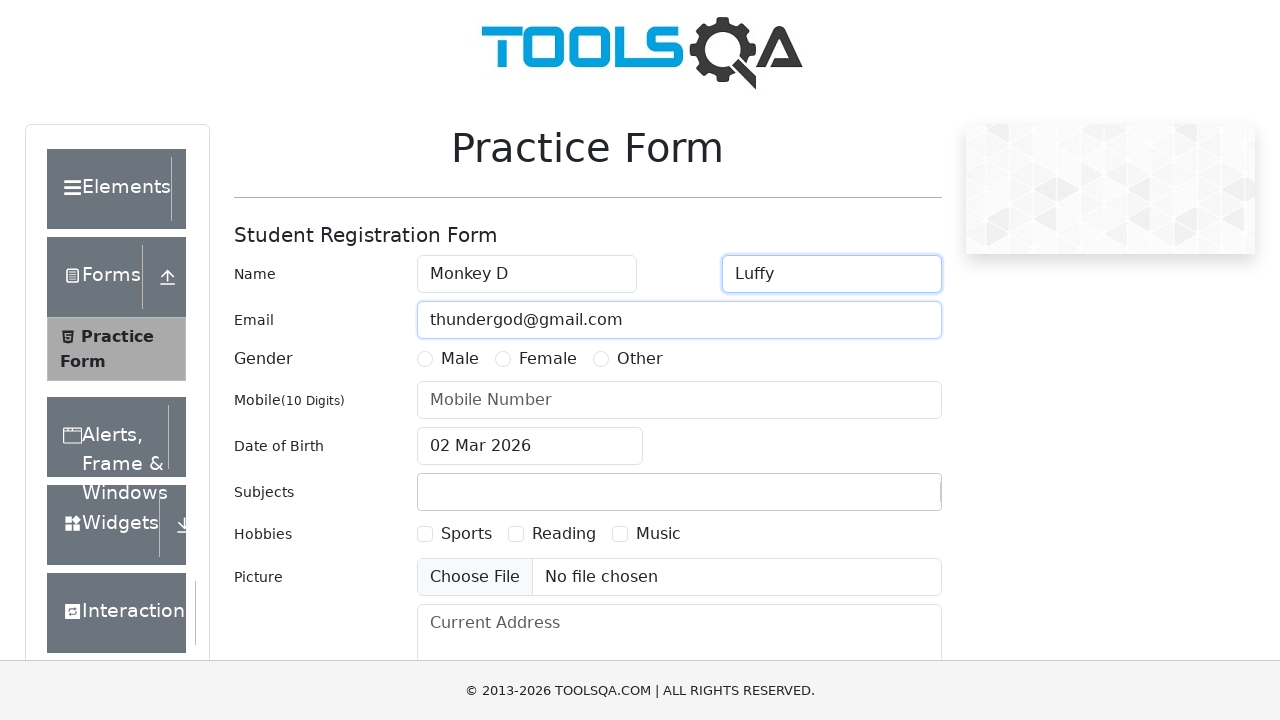

Selected Male gender option at (460, 359) on label[for='gender-radio-1']
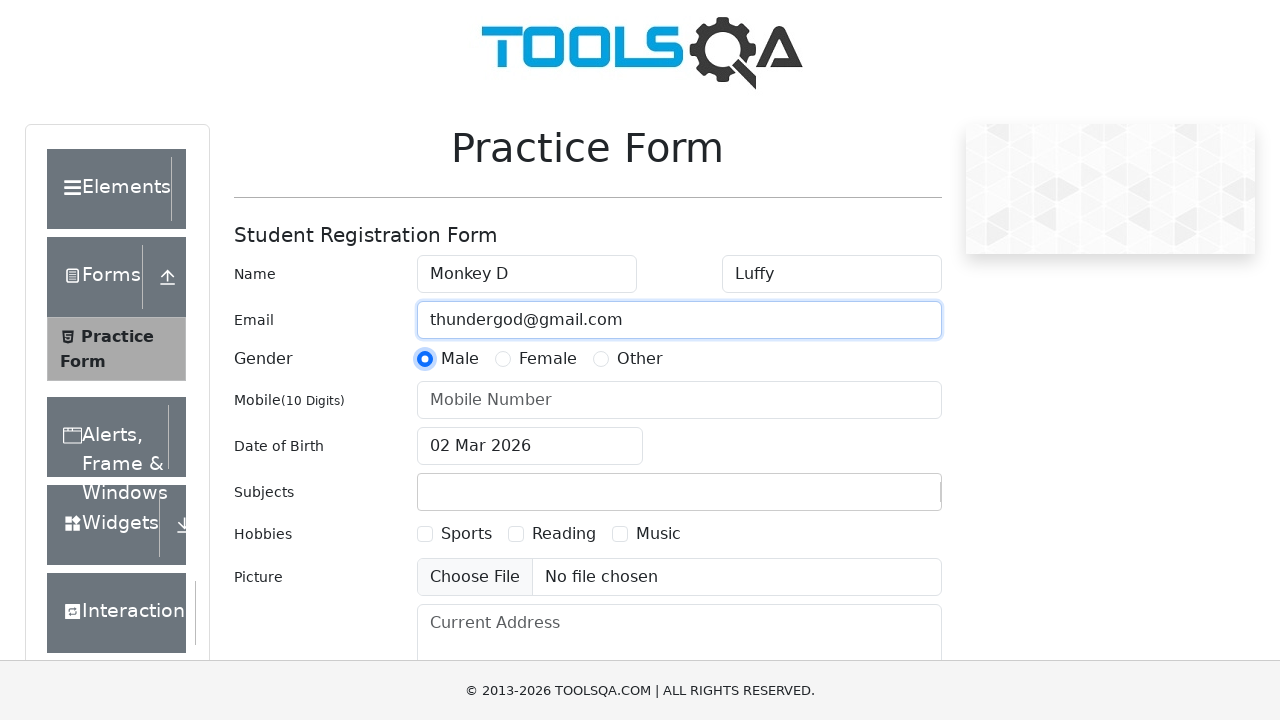

Filled mobile number field with '1234567892' on input#userNumber
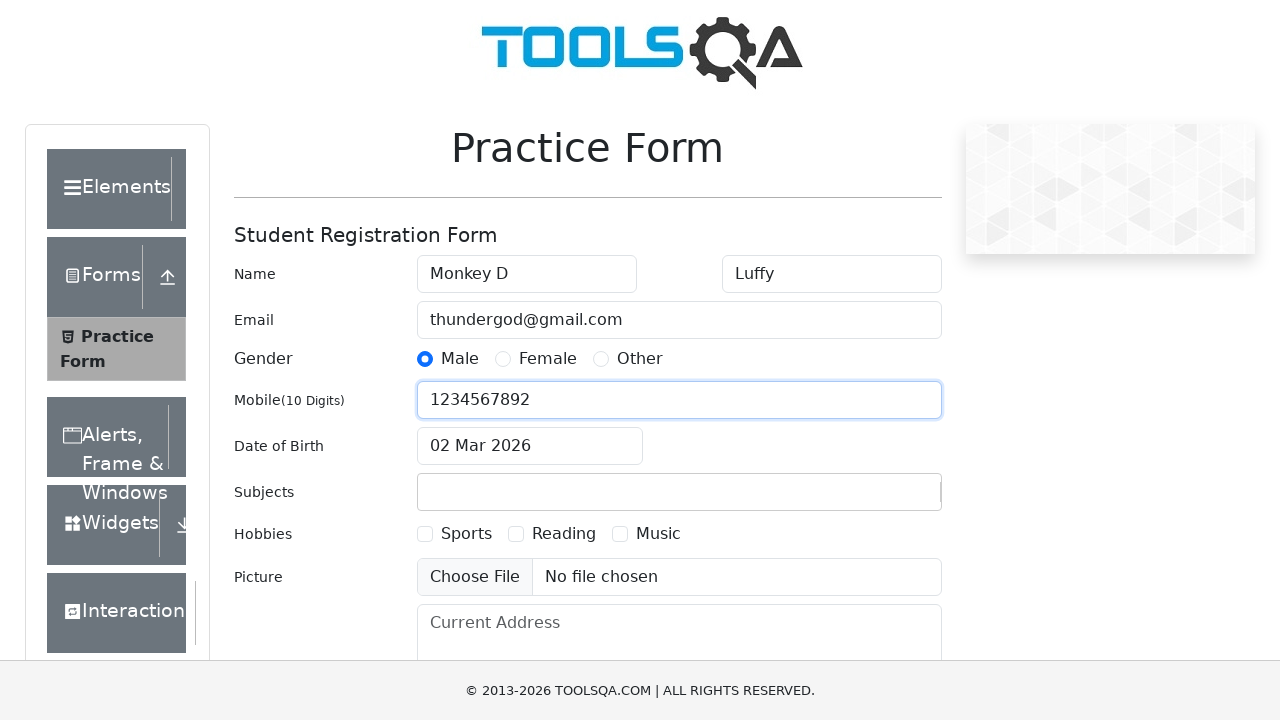

Clicked date of birth input field to open date picker at (530, 446) on input#dateOfBirthInput
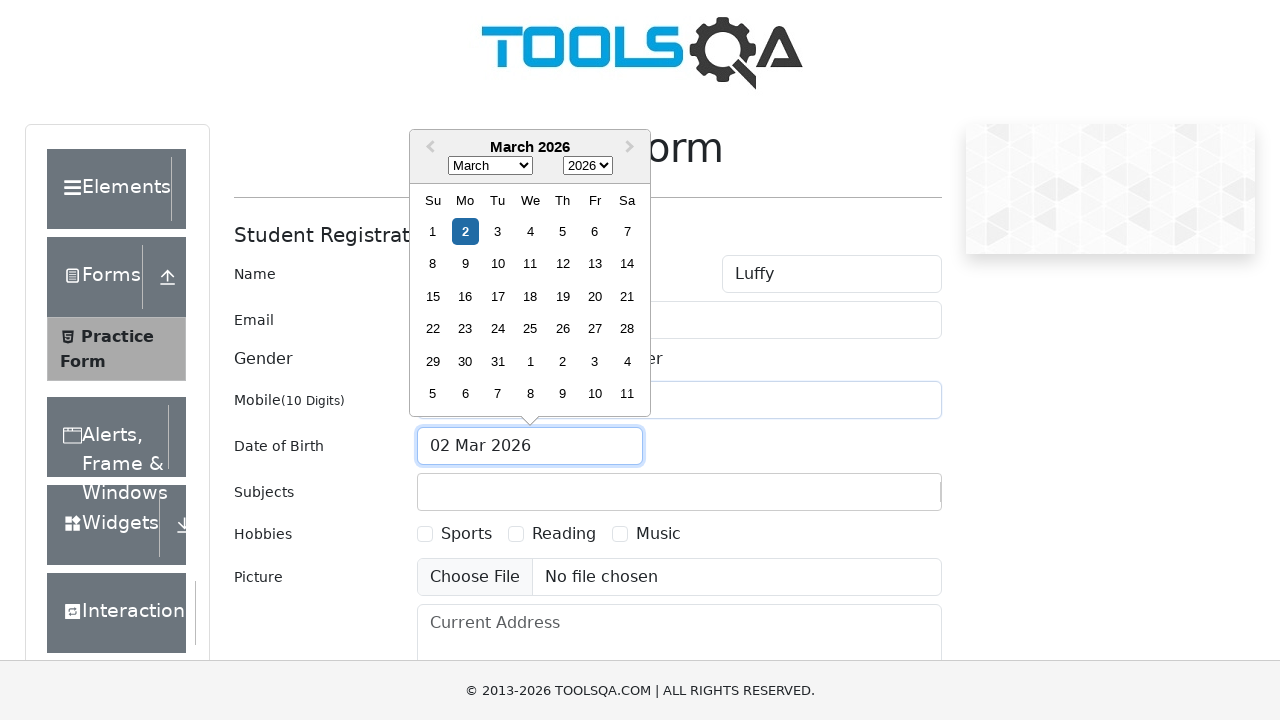

Selected July from month dropdown on select.react-datepicker__month-select
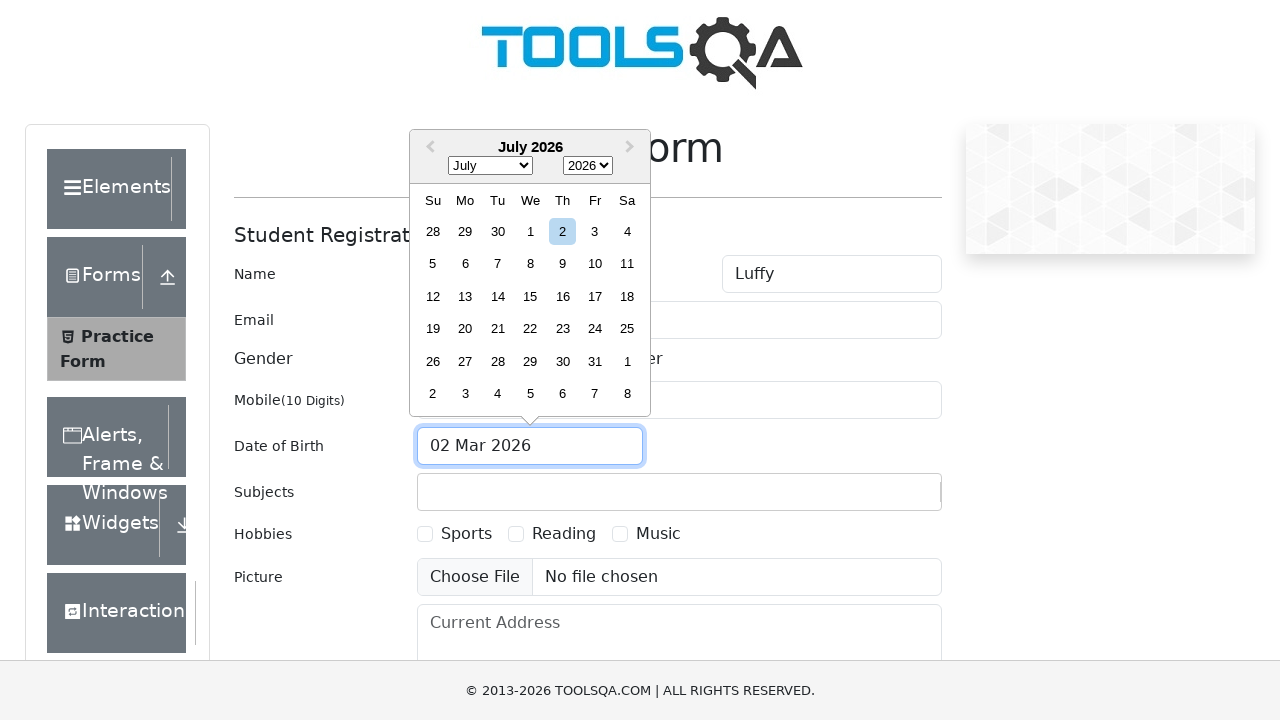

Selected 2022 from year dropdown on select.react-datepicker__year-select
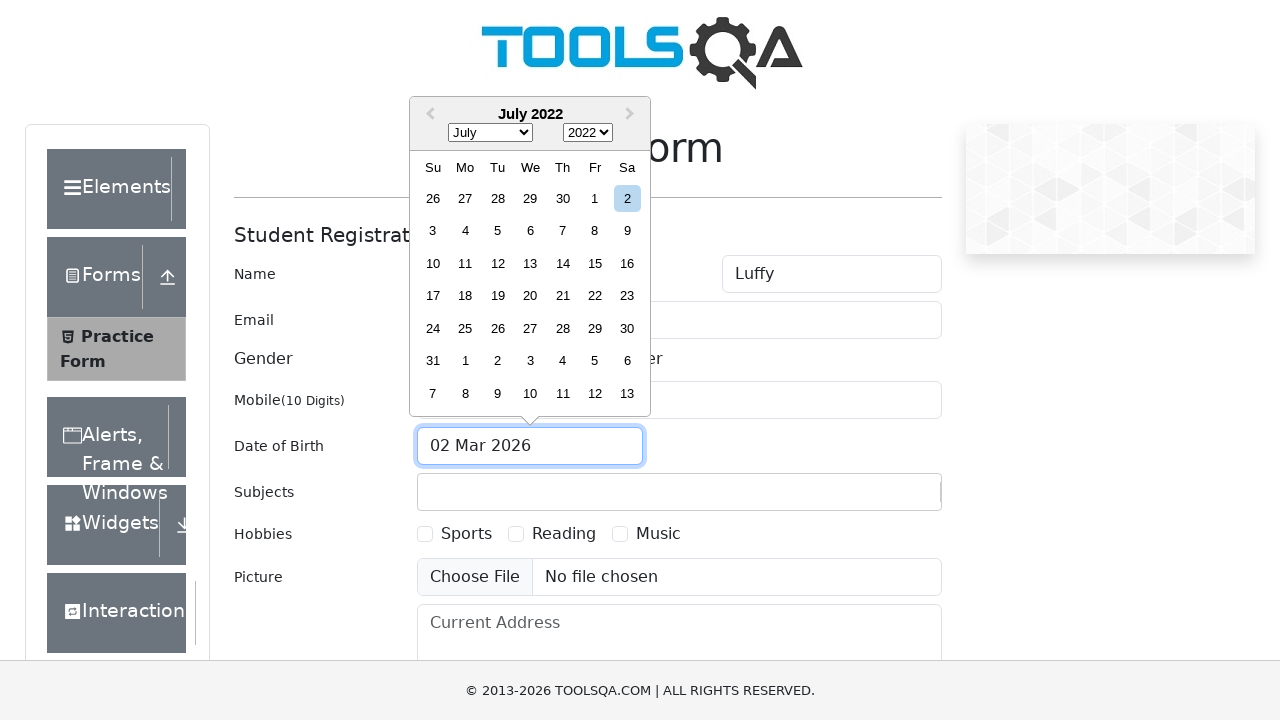

Selected day 15 from calendar at (595, 263) on div.react-datepicker__day--015:not(.react-datepicker__day--outside-month)
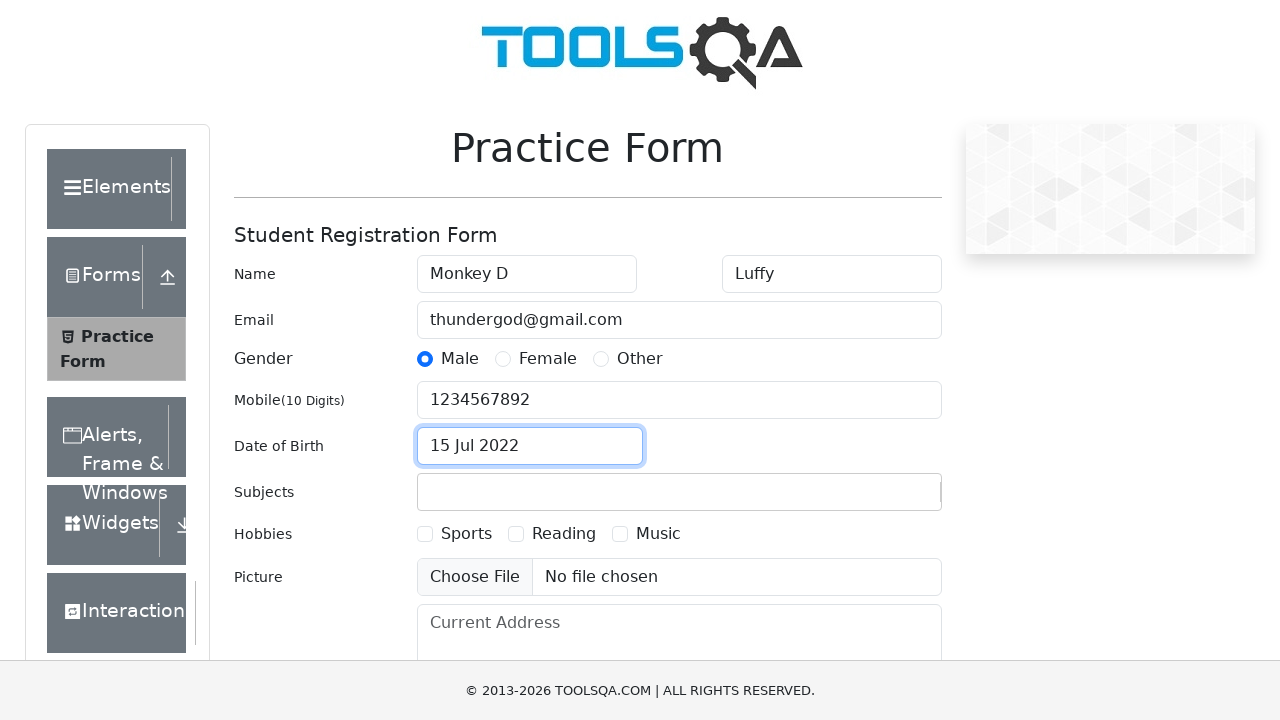

Checked first hobby checkbox at (466, 534) on label[for='hobbies-checkbox-1']
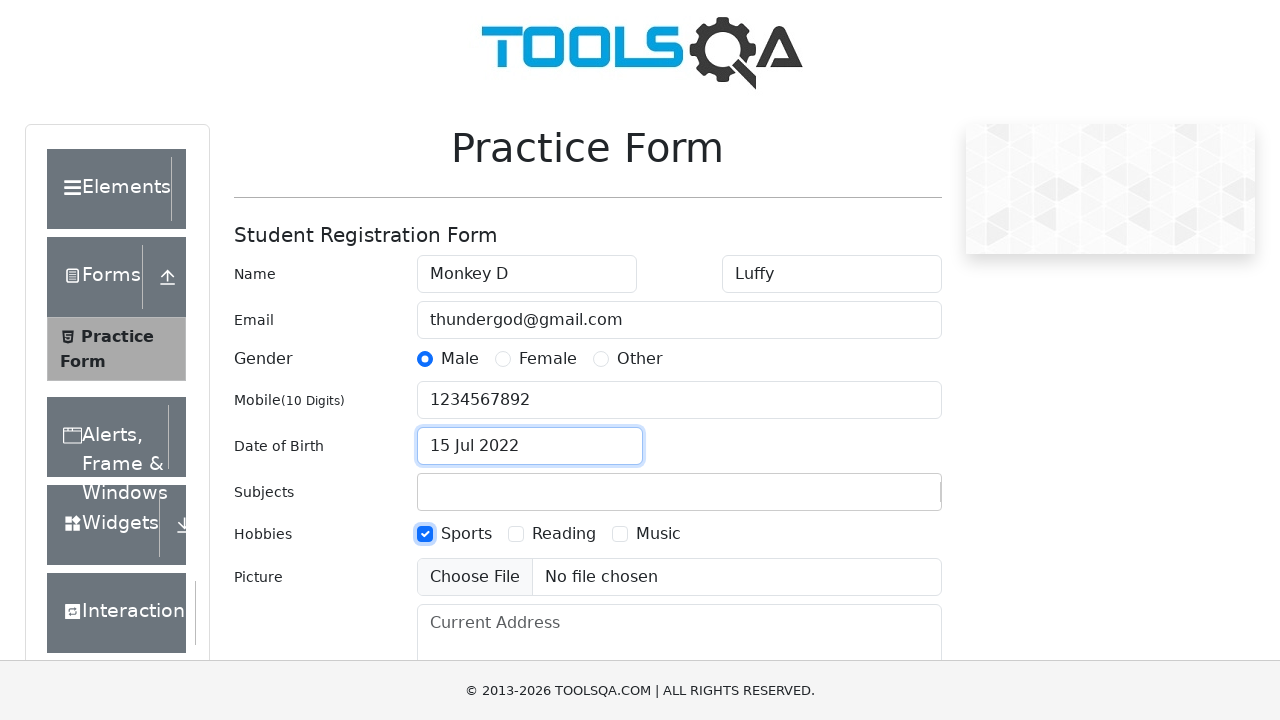

Checked second hobby checkbox at (564, 534) on label[for='hobbies-checkbox-2']
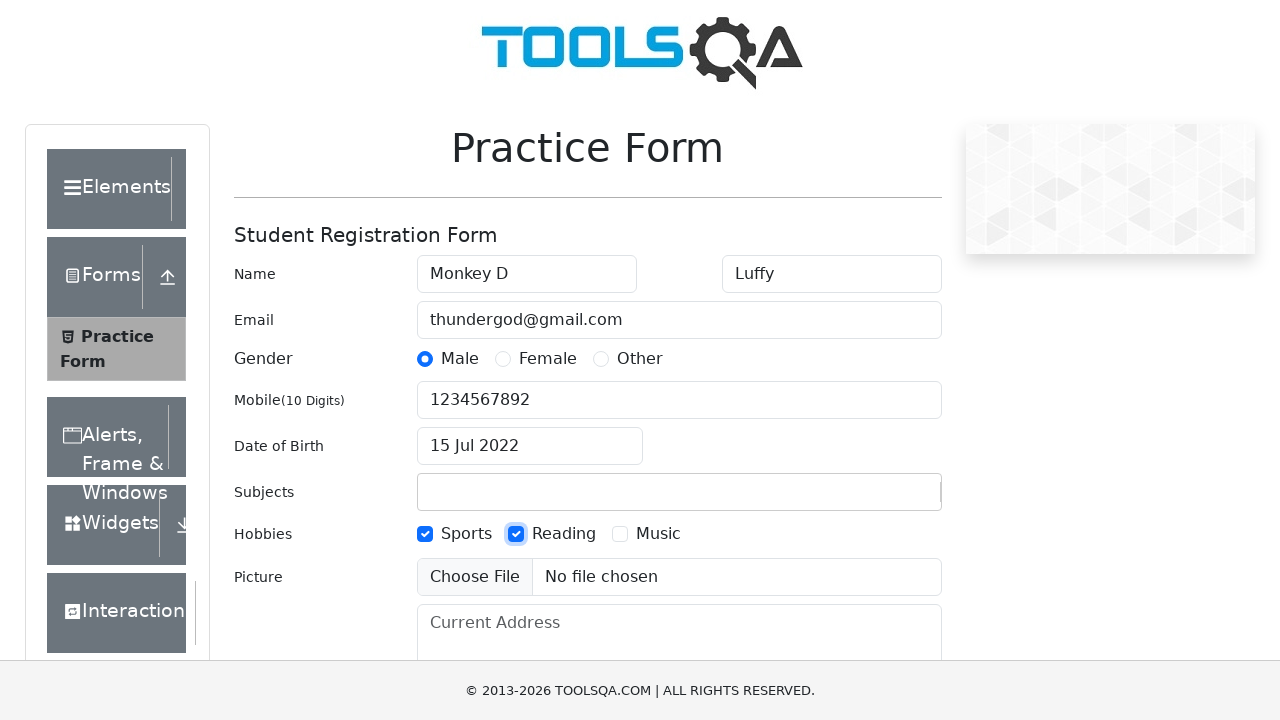

Checked third hobby checkbox at (658, 534) on label[for='hobbies-checkbox-3']
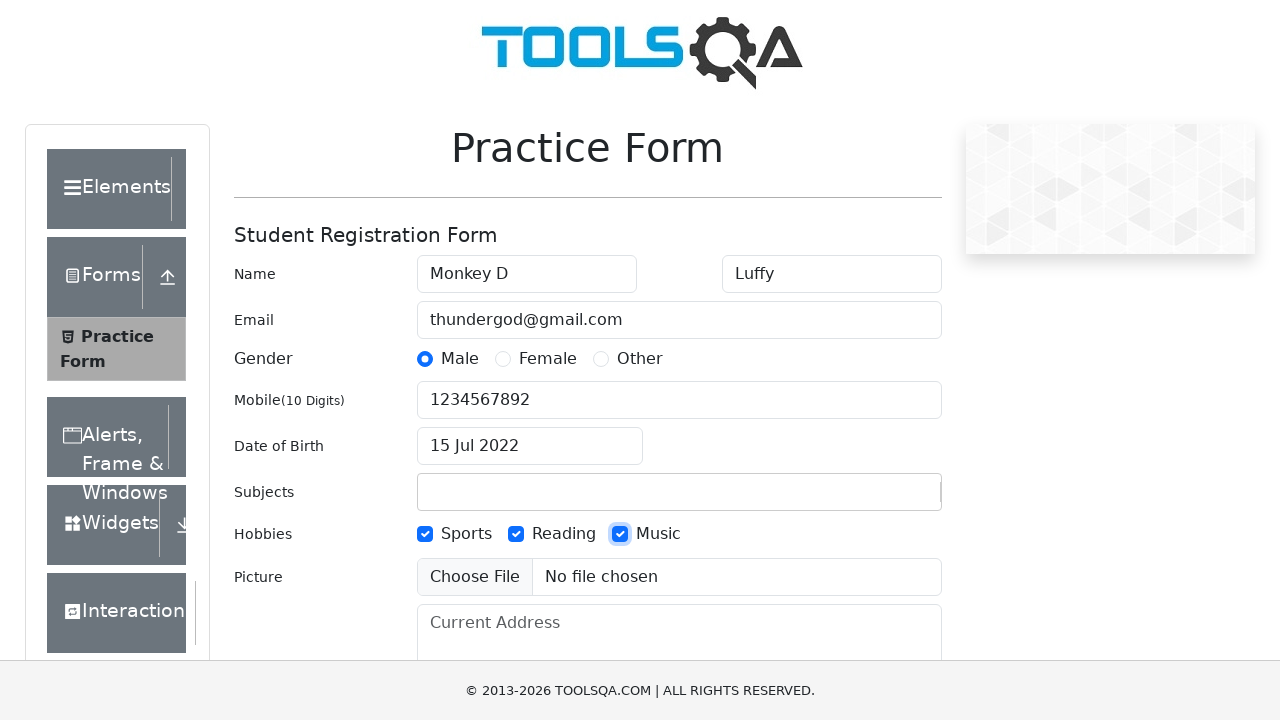

Filled address field with 'Vijayawada, Andhra Pradesh, India' on textarea#currentAddress
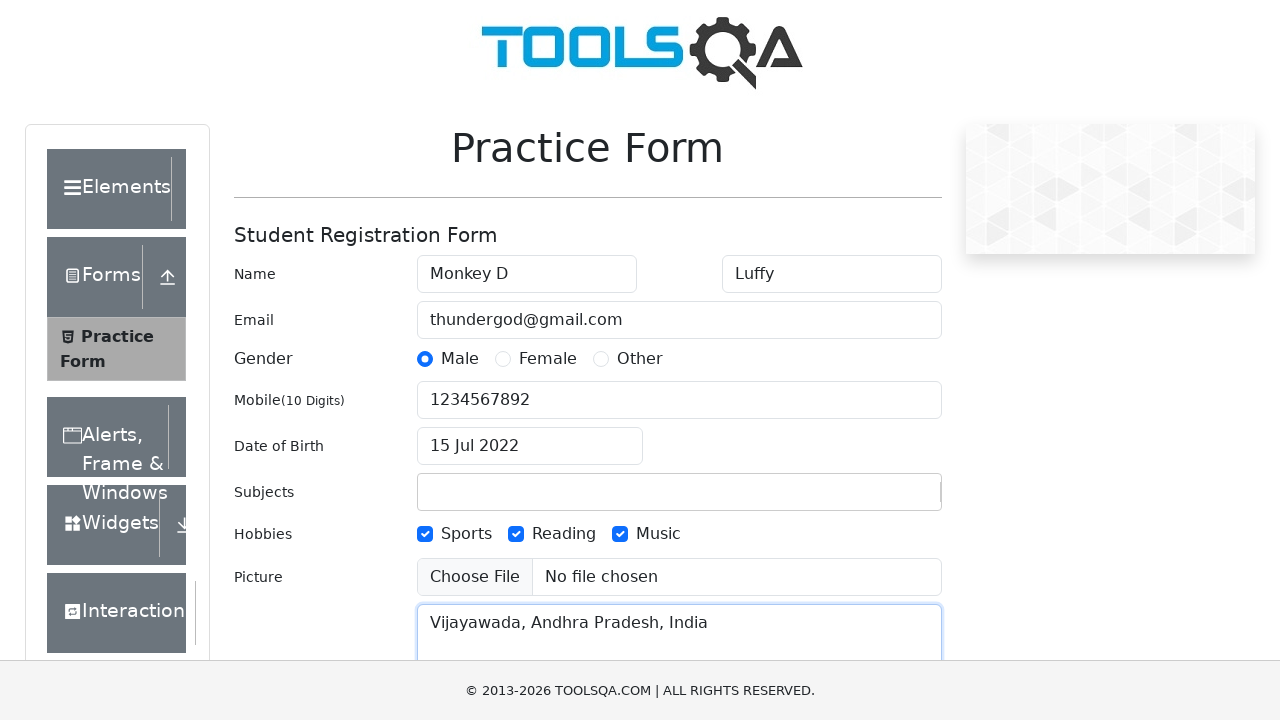

Clicked submit button to submit the practice form at (885, 499) on button#submit
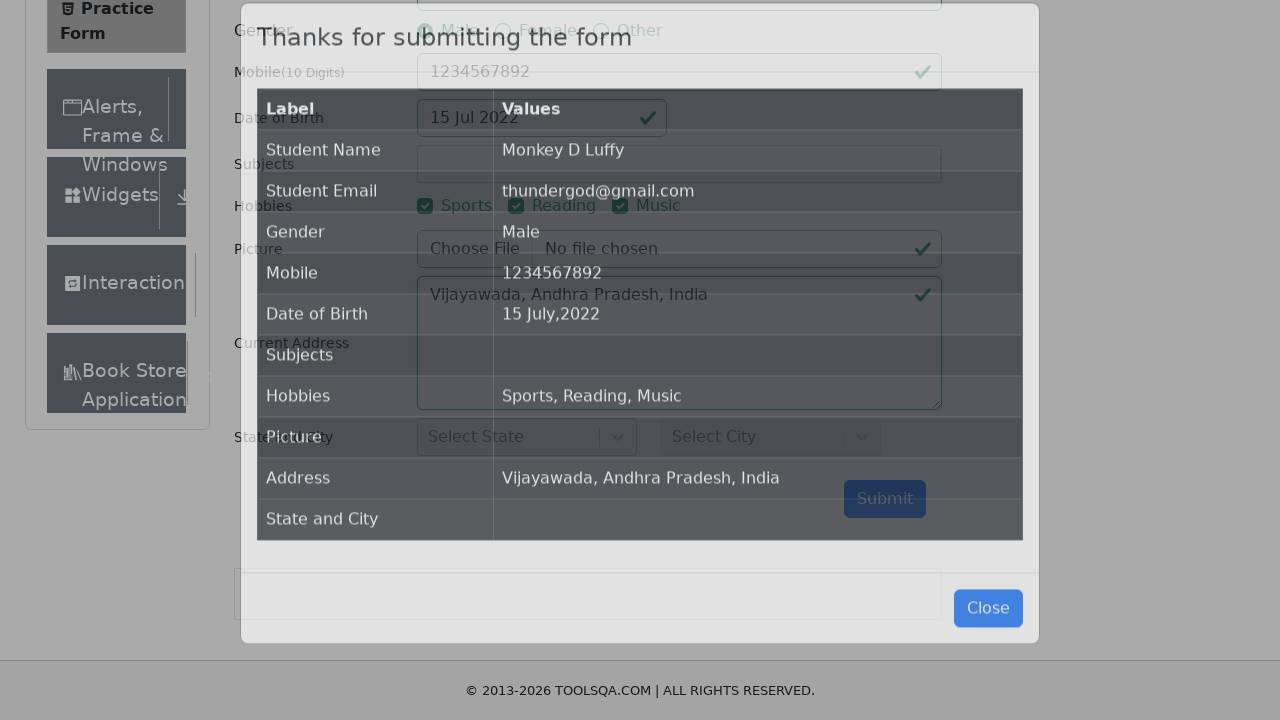

Submission modal appeared confirming form was submitted successfully
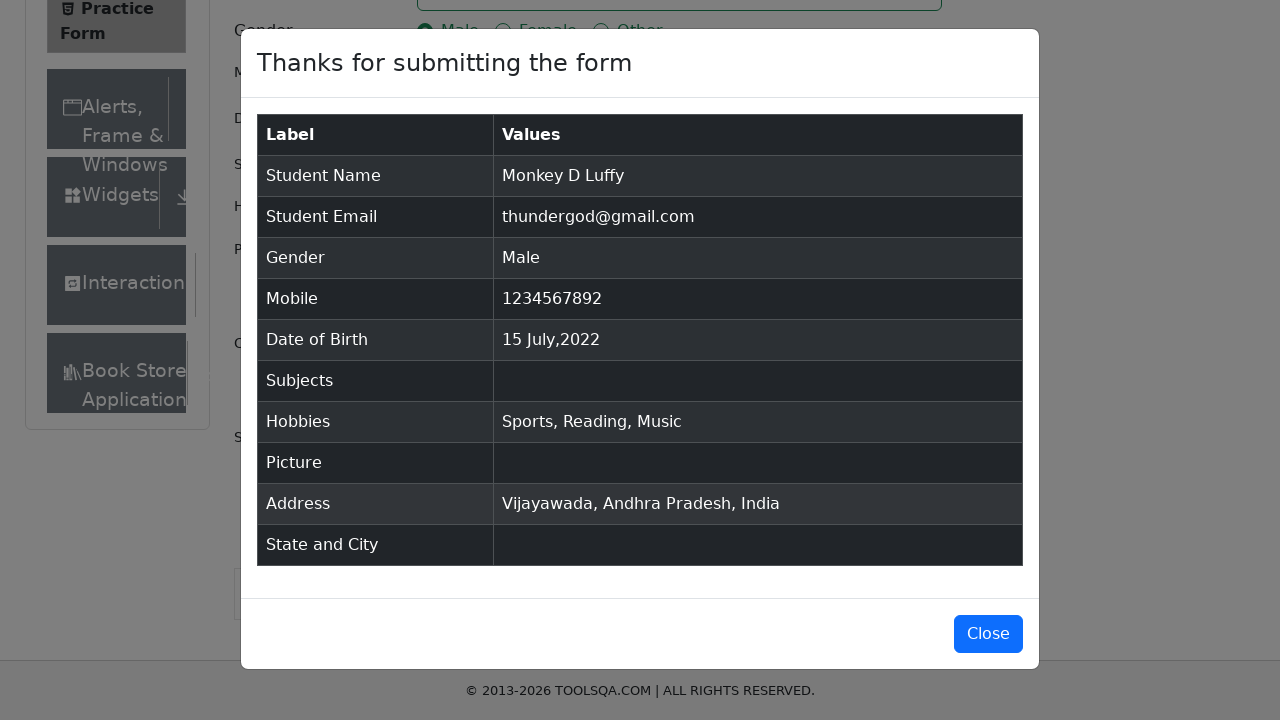

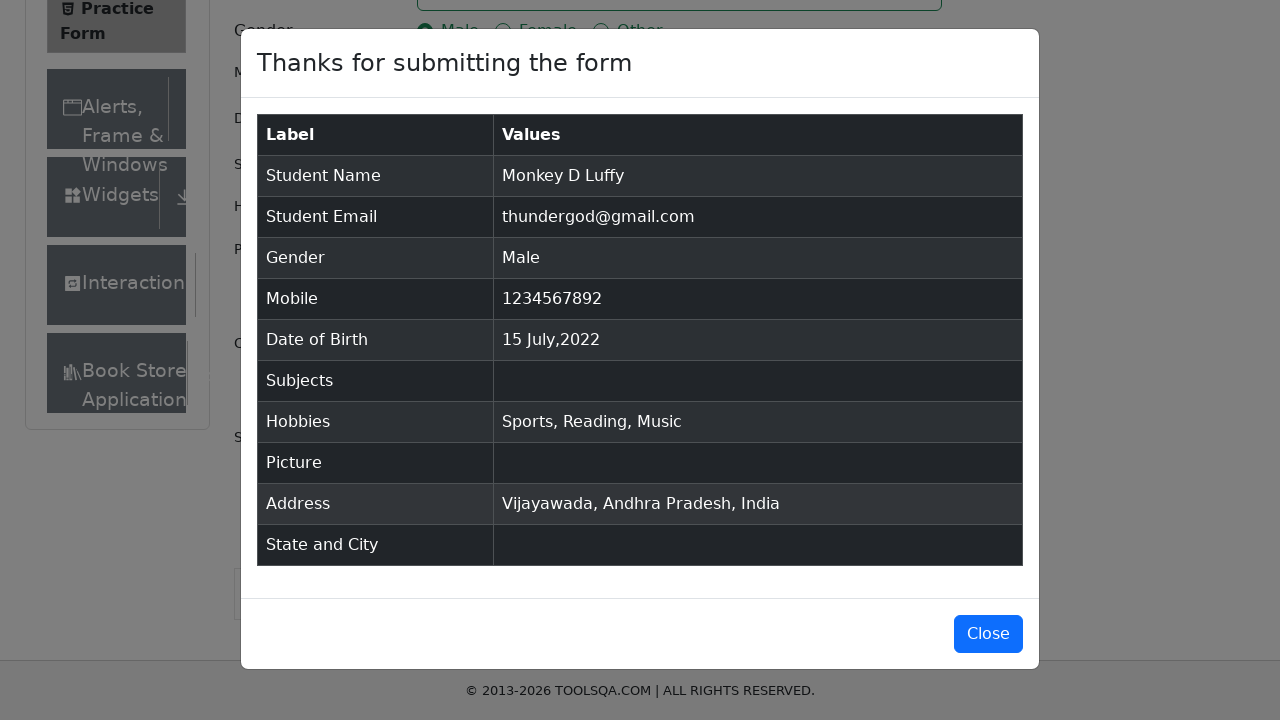